Tests total price calculation by adding products with increased quantities

Starting URL: https://rahulshettyacademy.com/seleniumPractise/#/

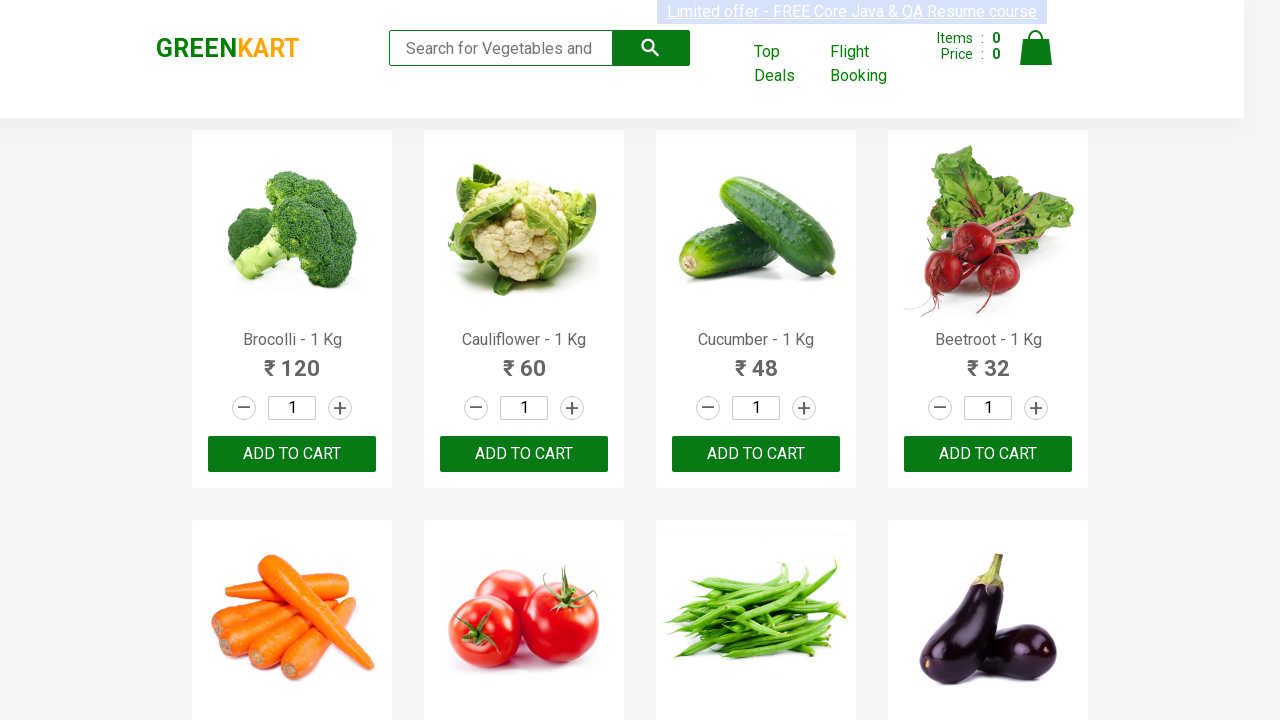

Clicked increment button on first product (1st increment) at (340, 408) on .product >> nth=0 >> .stepper-input .increment
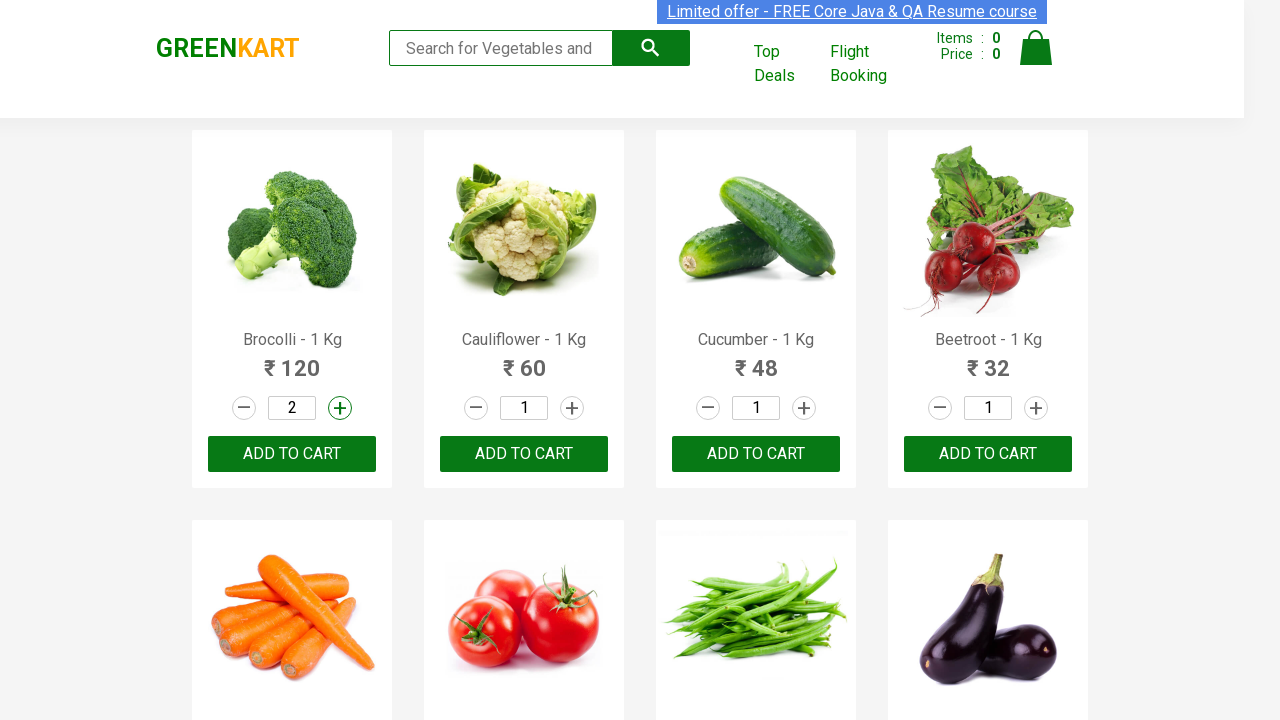

Clicked increment button on first product (2nd increment) at (340, 408) on .product >> nth=0 >> .stepper-input .increment
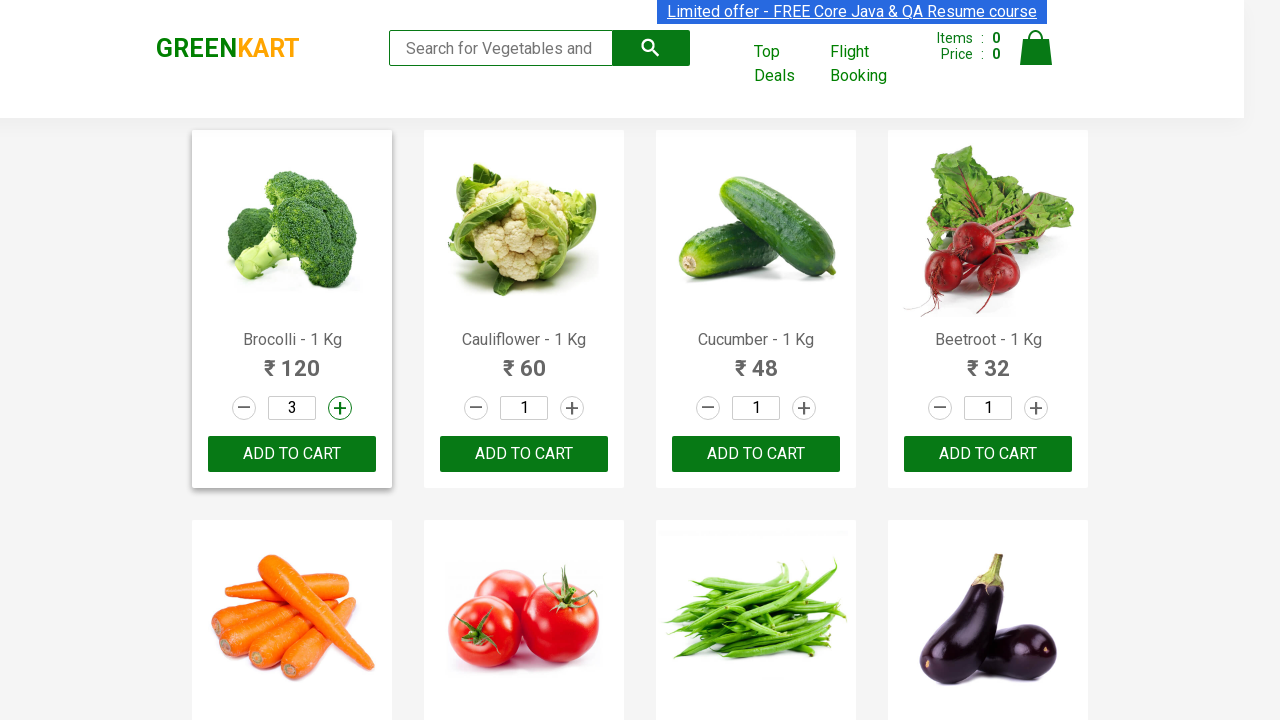

Added first product with increased quantity to cart at (292, 454) on .product >> nth=0 >> internal:text="ADD TO CART"i
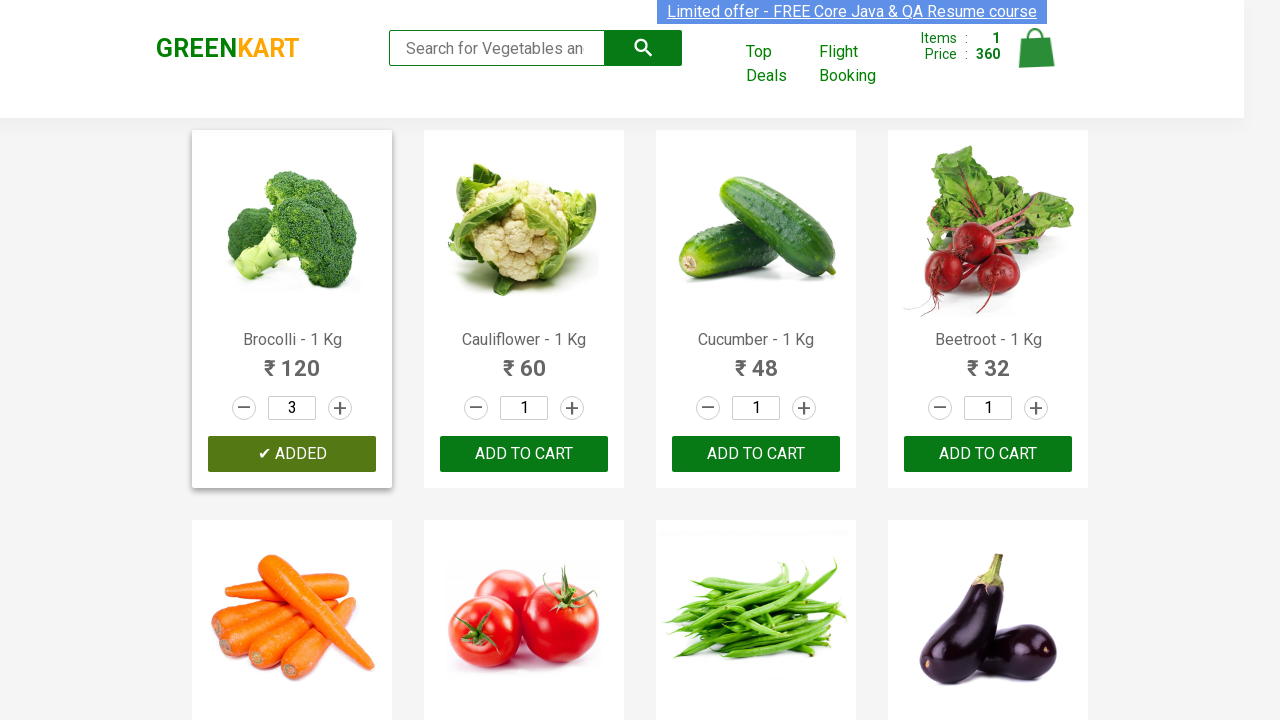

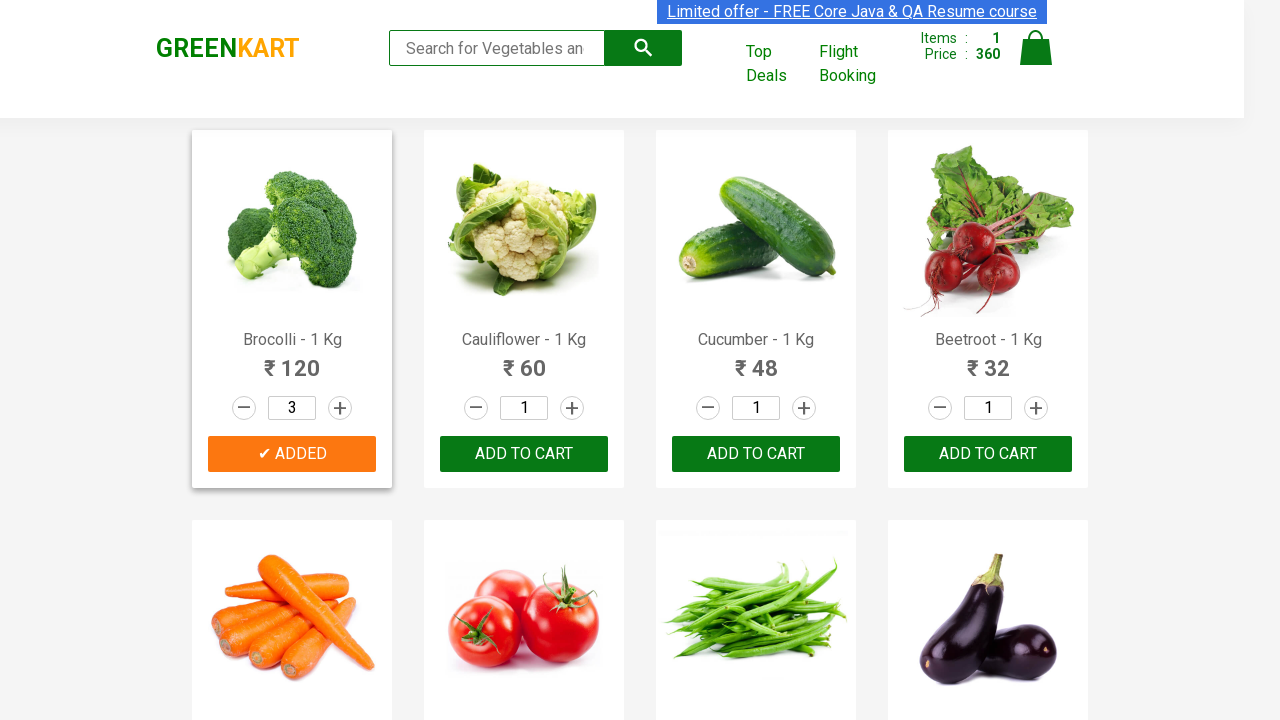